Tests drag and drop functionality by dragging an element and dropping it onto a target droppable element on the jQuery UI demo page.

Starting URL: https://jqueryui.com/resources/demos/droppable/default.html

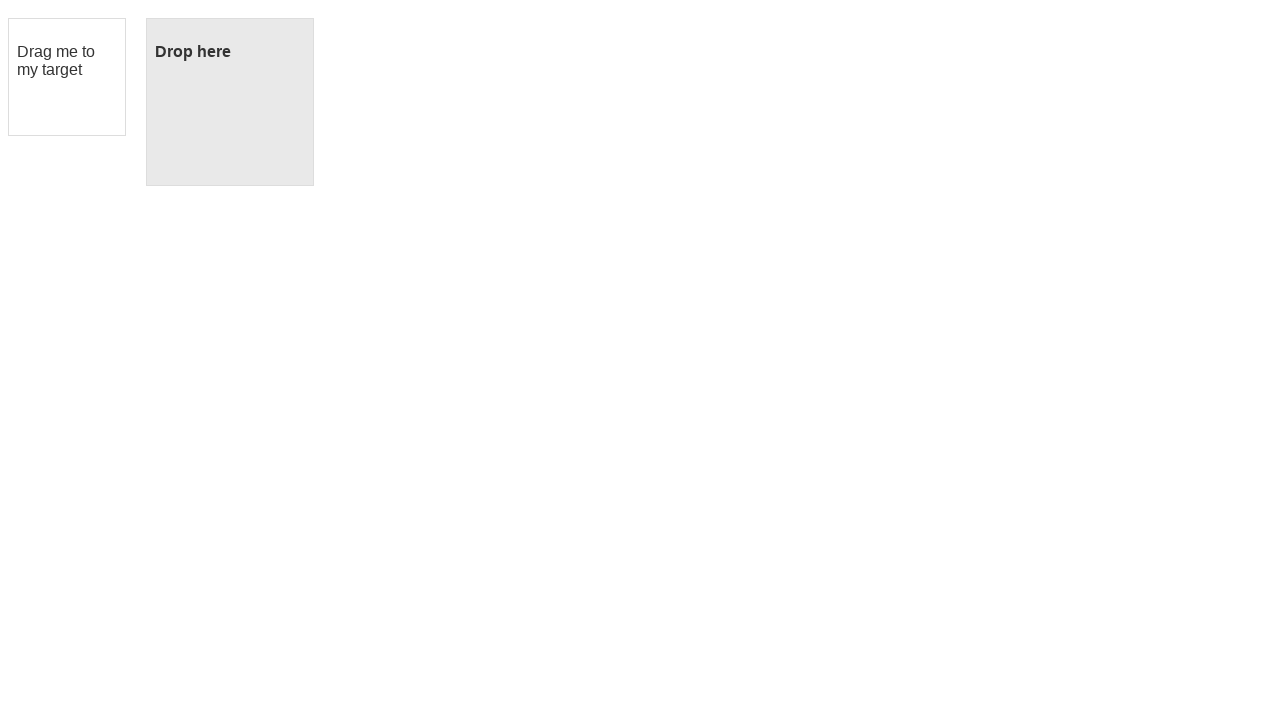

Waited for draggable element to be visible
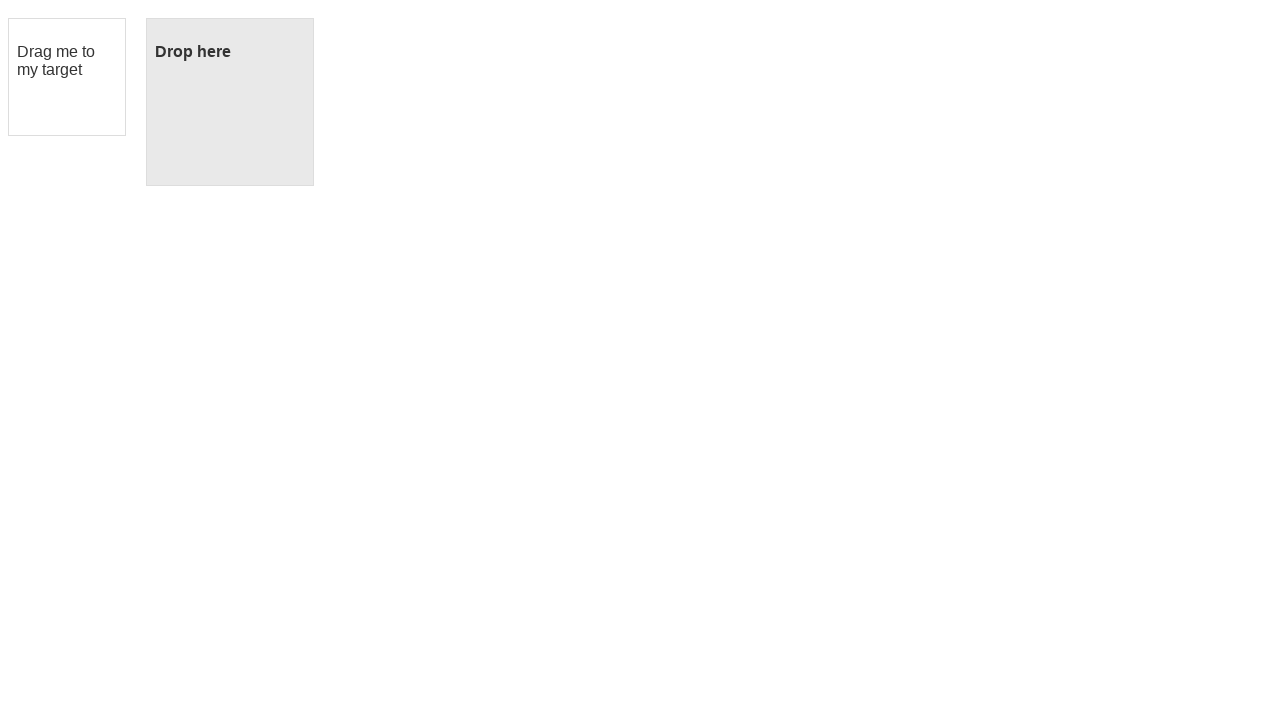

Waited for droppable element to be visible
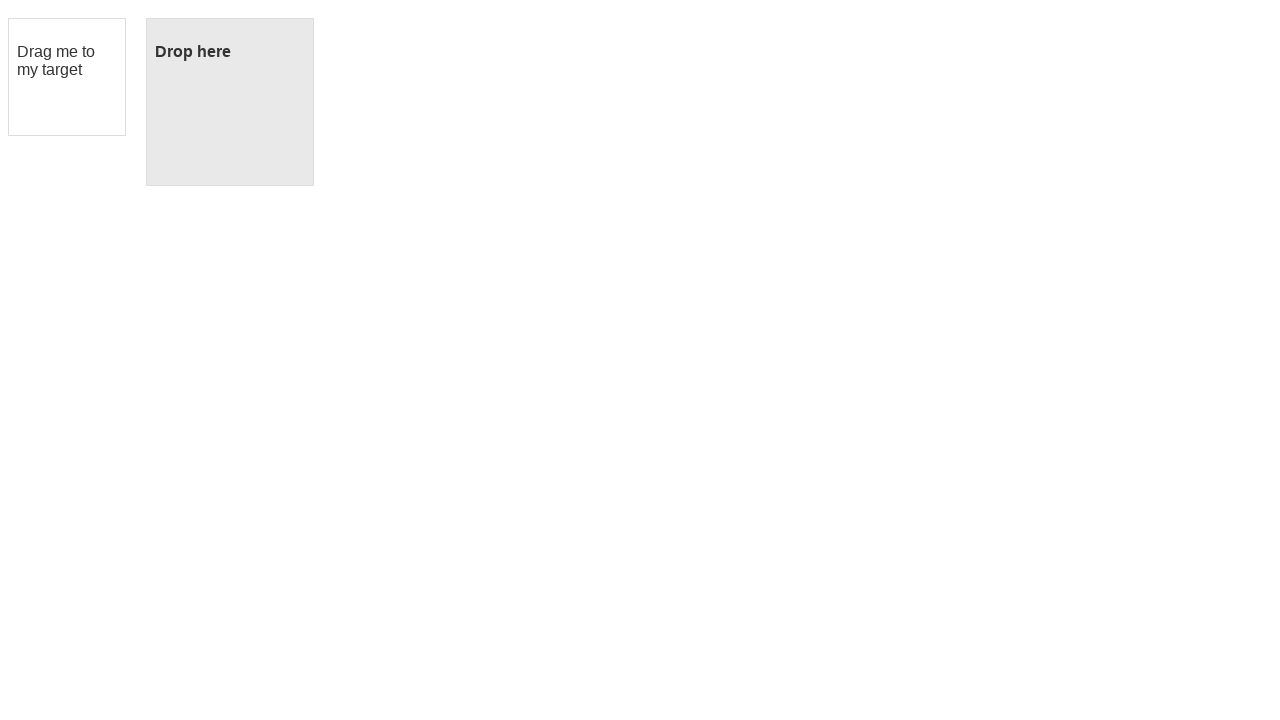

Located draggable element
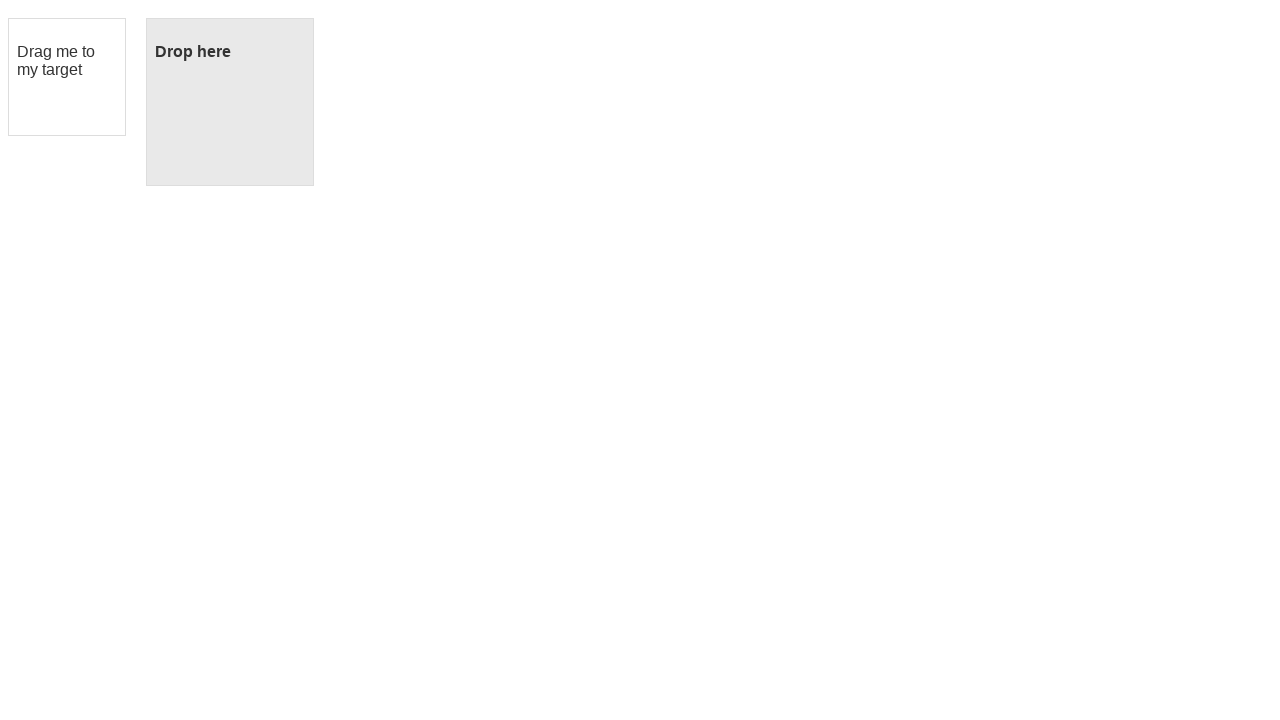

Located droppable element
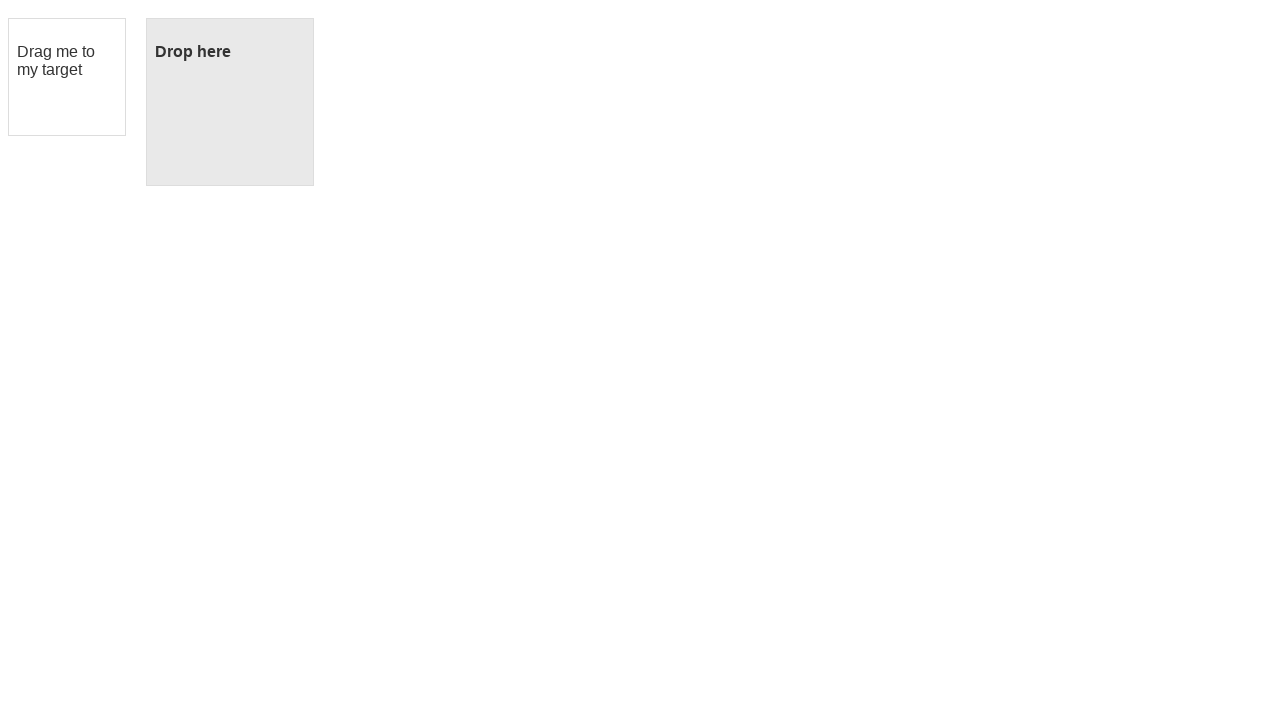

Dragged element and dropped it onto target droppable element at (230, 102)
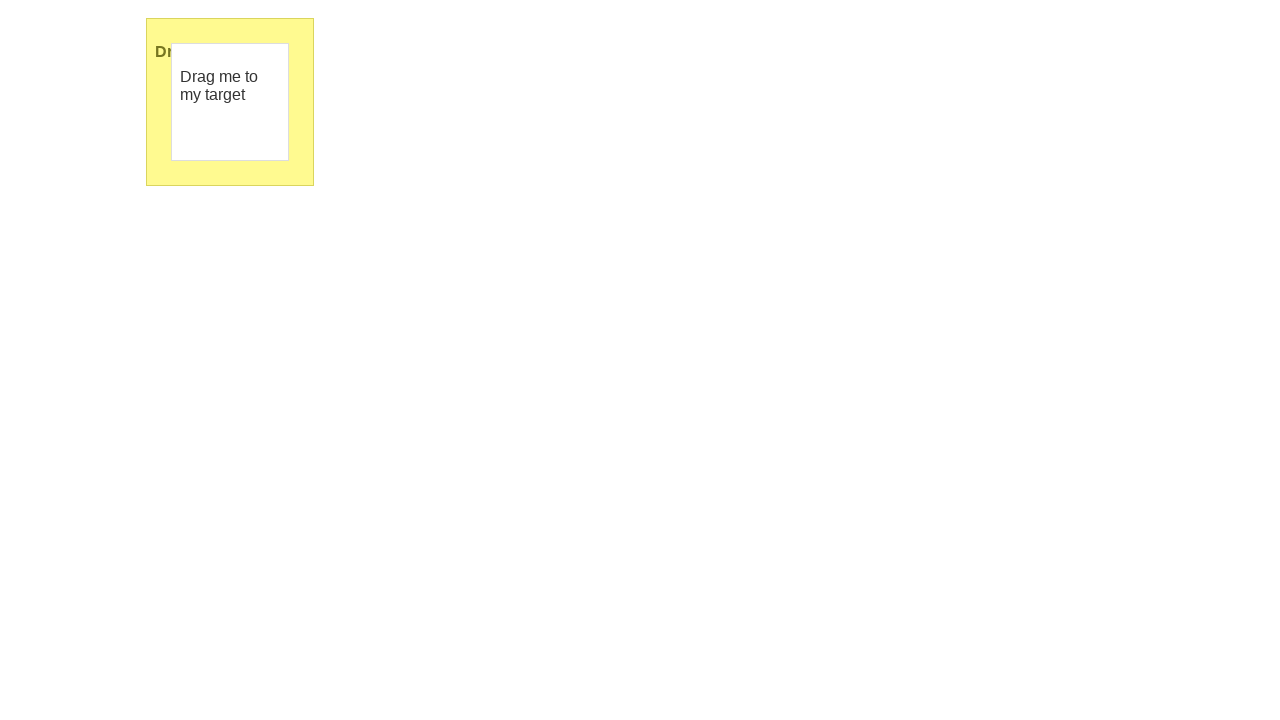

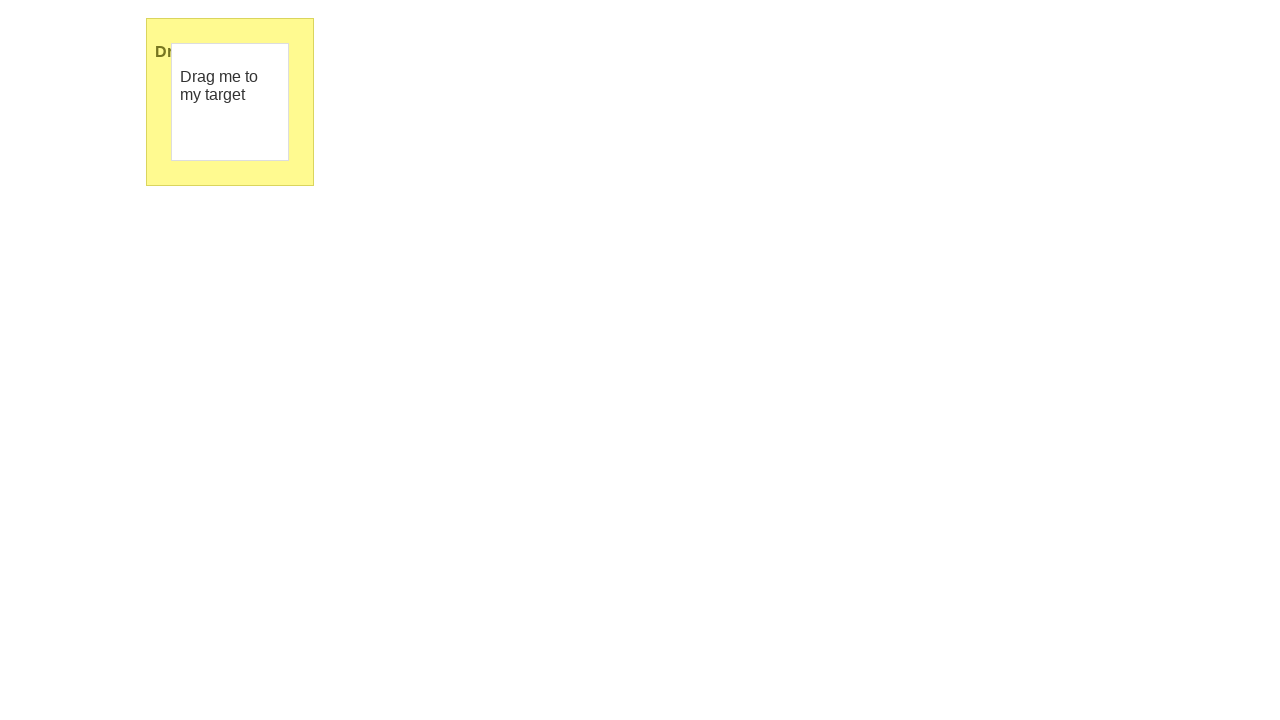